Tests drag and drop functionality by dragging element B to element A and verifying the columns swap their headers

Starting URL: https://the-internet.herokuapp.com/drag_and_drop

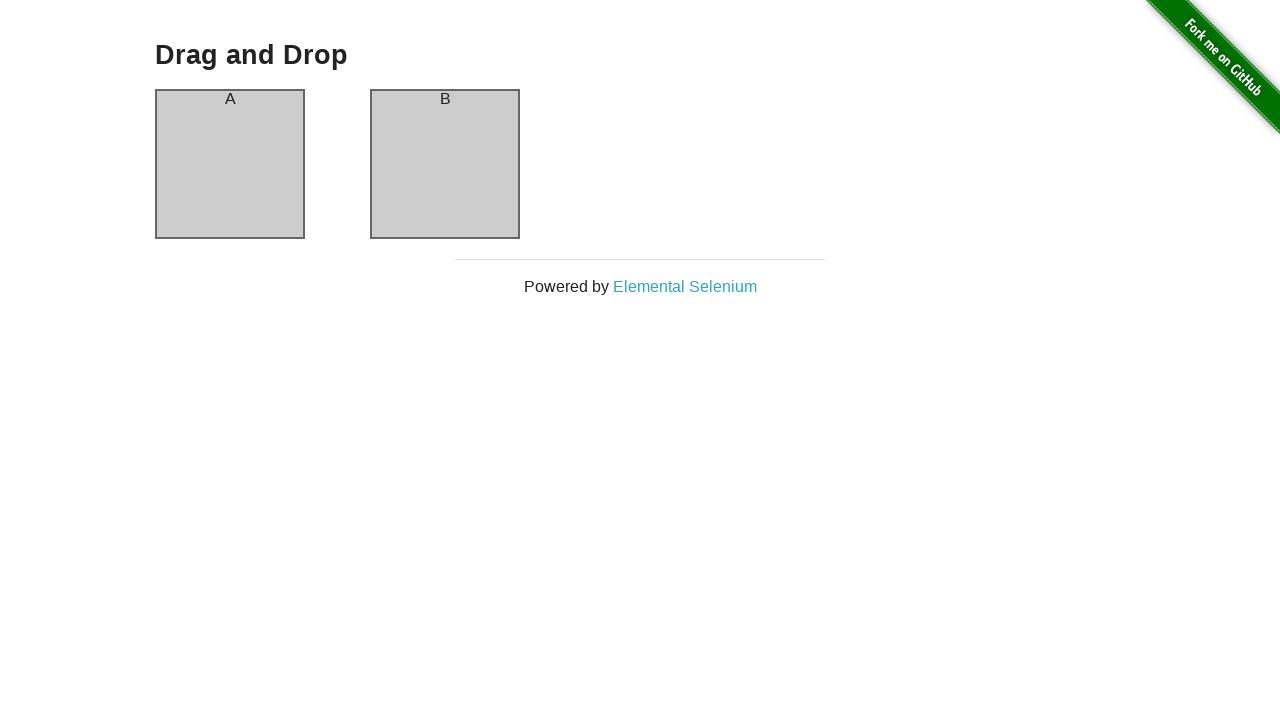

Navigated to drag and drop test page
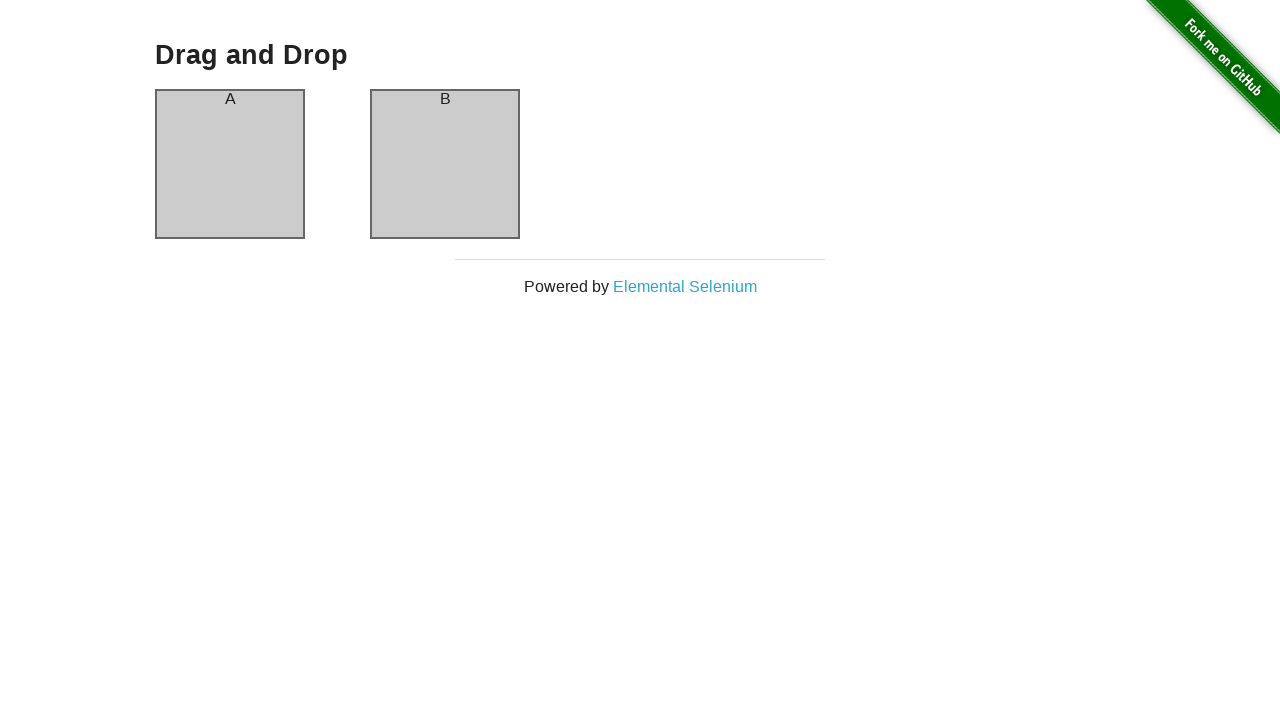

Waited for column B header to load
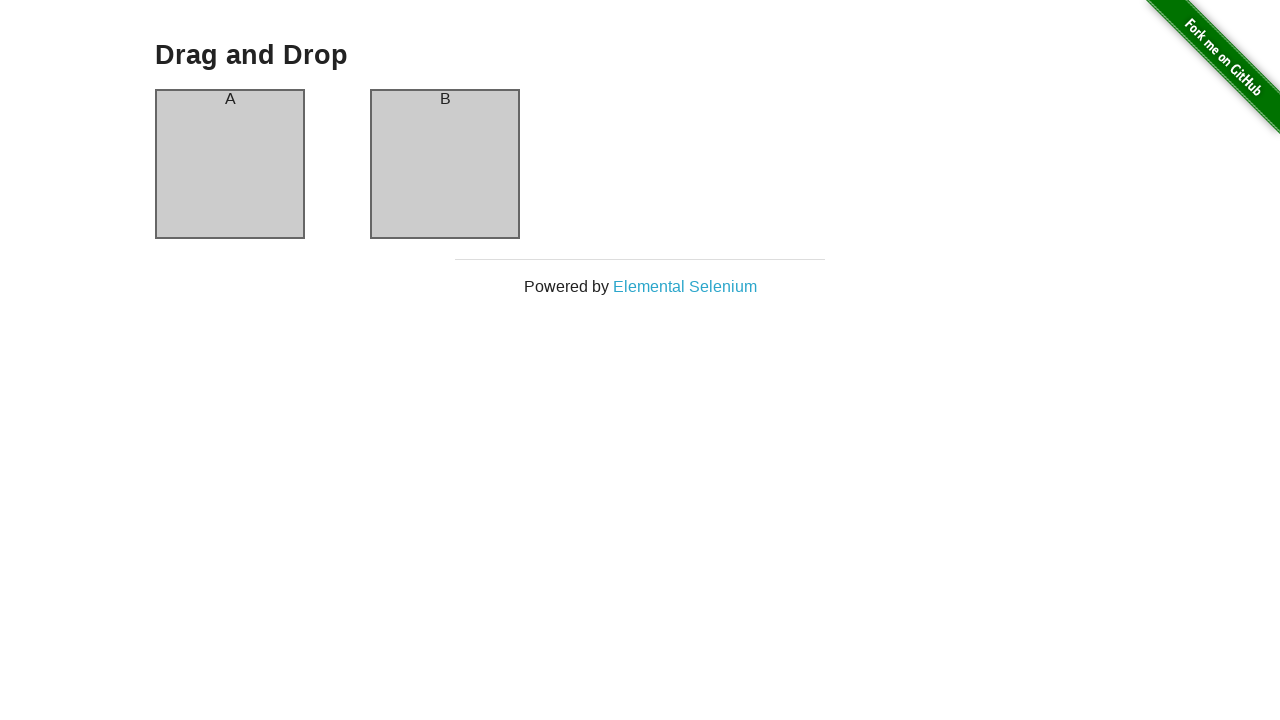

Verified column B has header 'B'
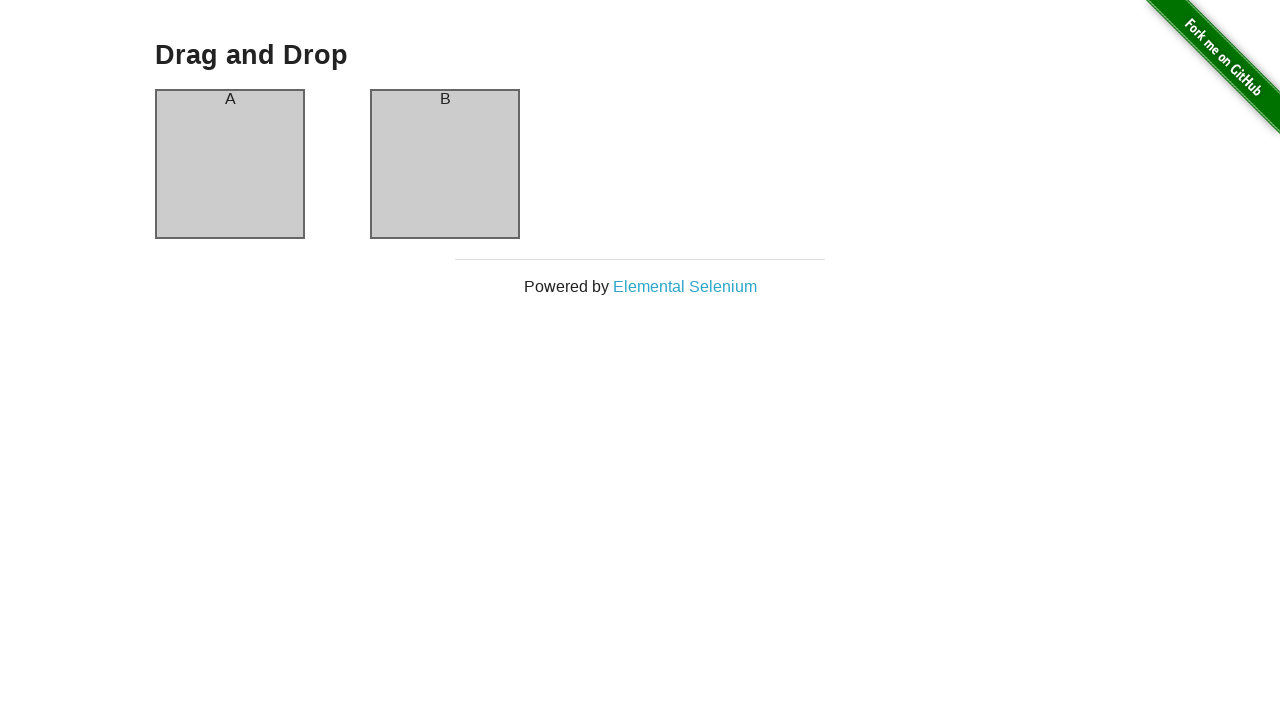

Dragged column B to column A at (230, 164)
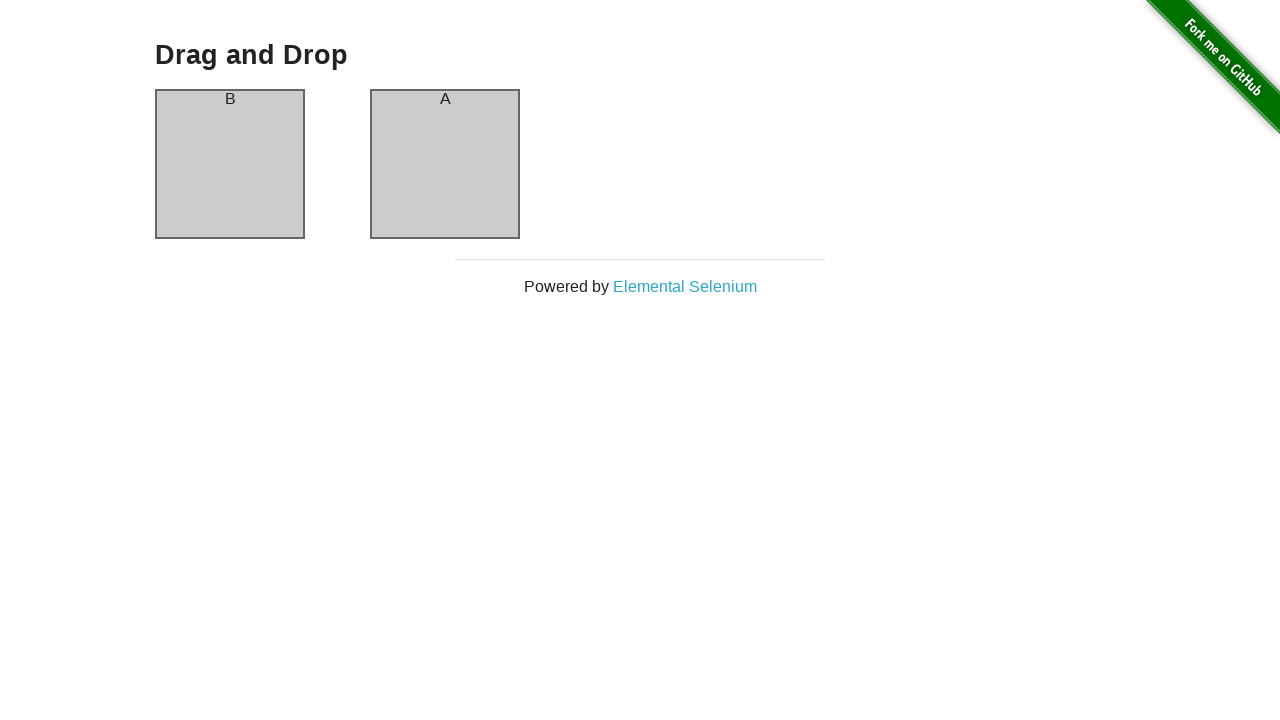

Verified column B now has header 'A' after drag and drop (columns swapped)
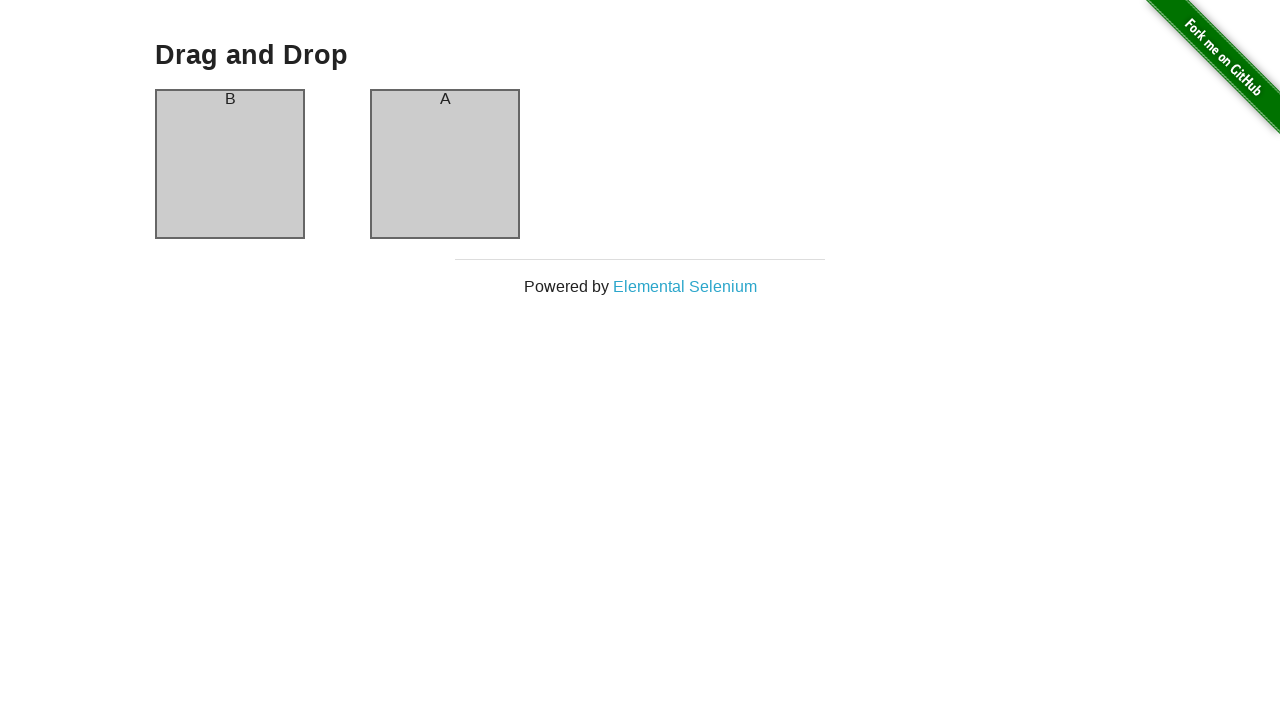

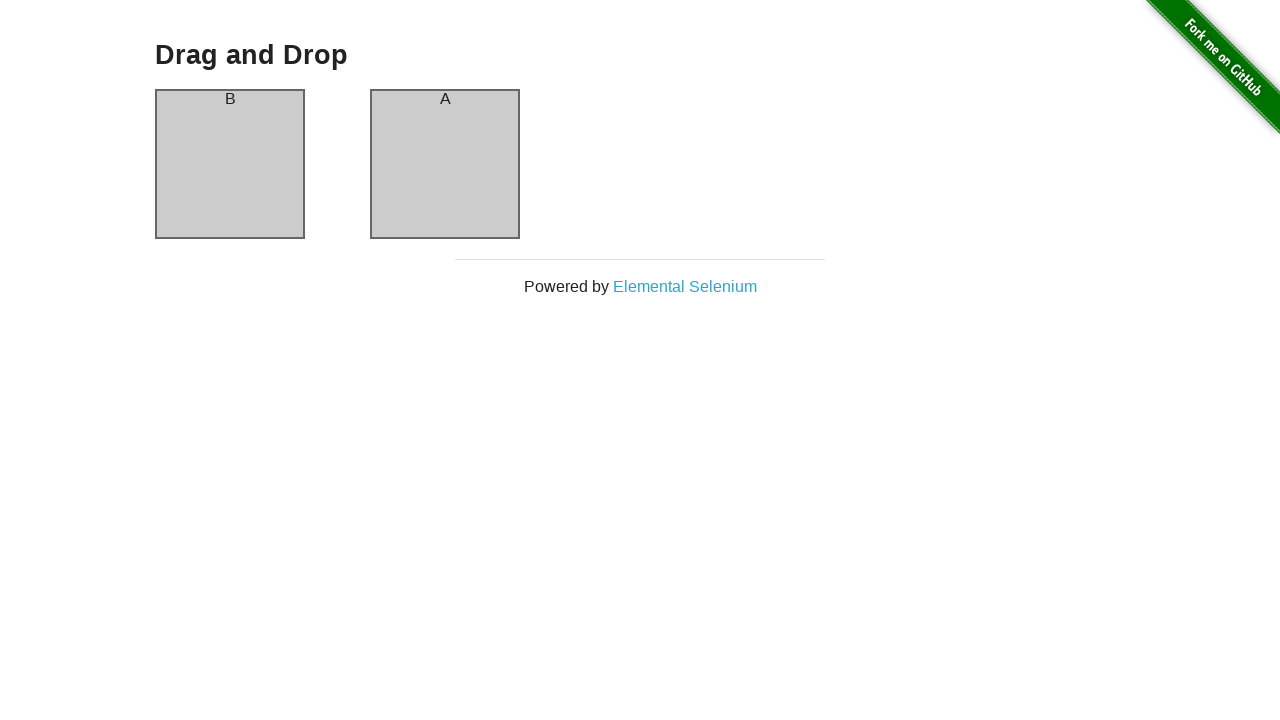